Tests multi-select dropdown functionality by selecting an option by index, deselecting all options, and verifying the selection state on a demo site.

Starting URL: https://www.globalsqa.com/demo-site/select-dropdown-menu/

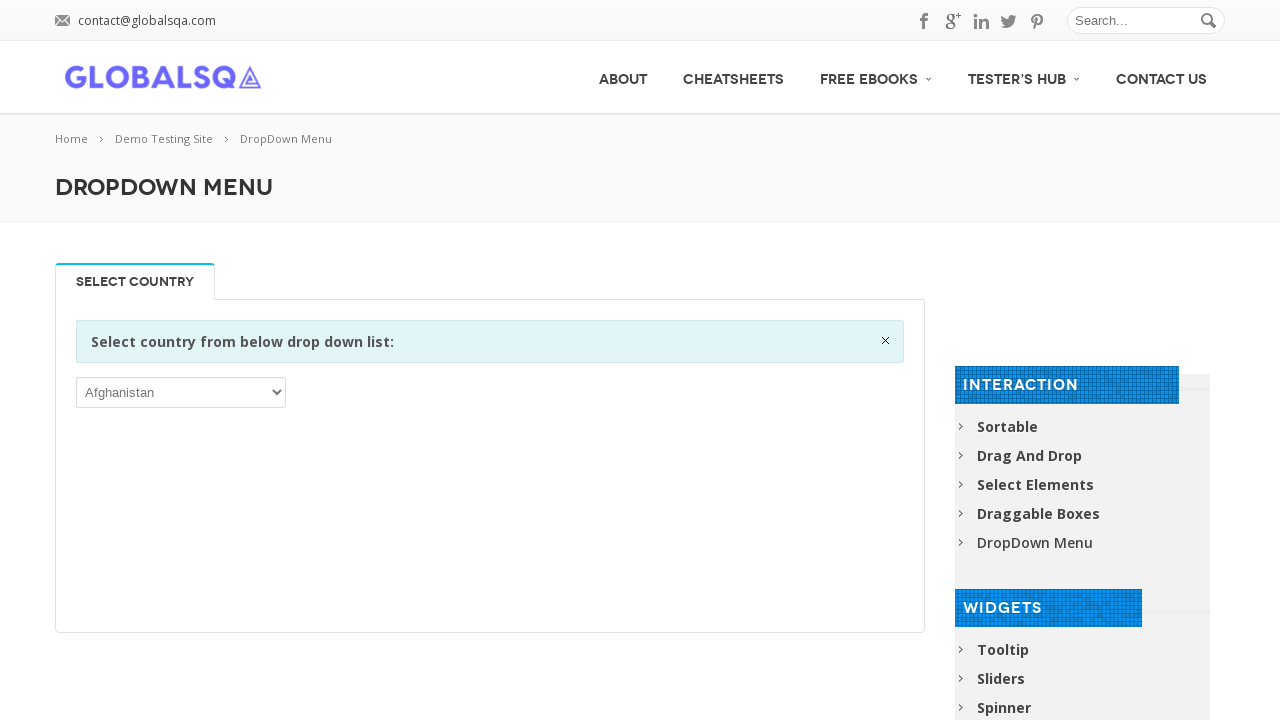

Waited for multi-select dropdown to be visible
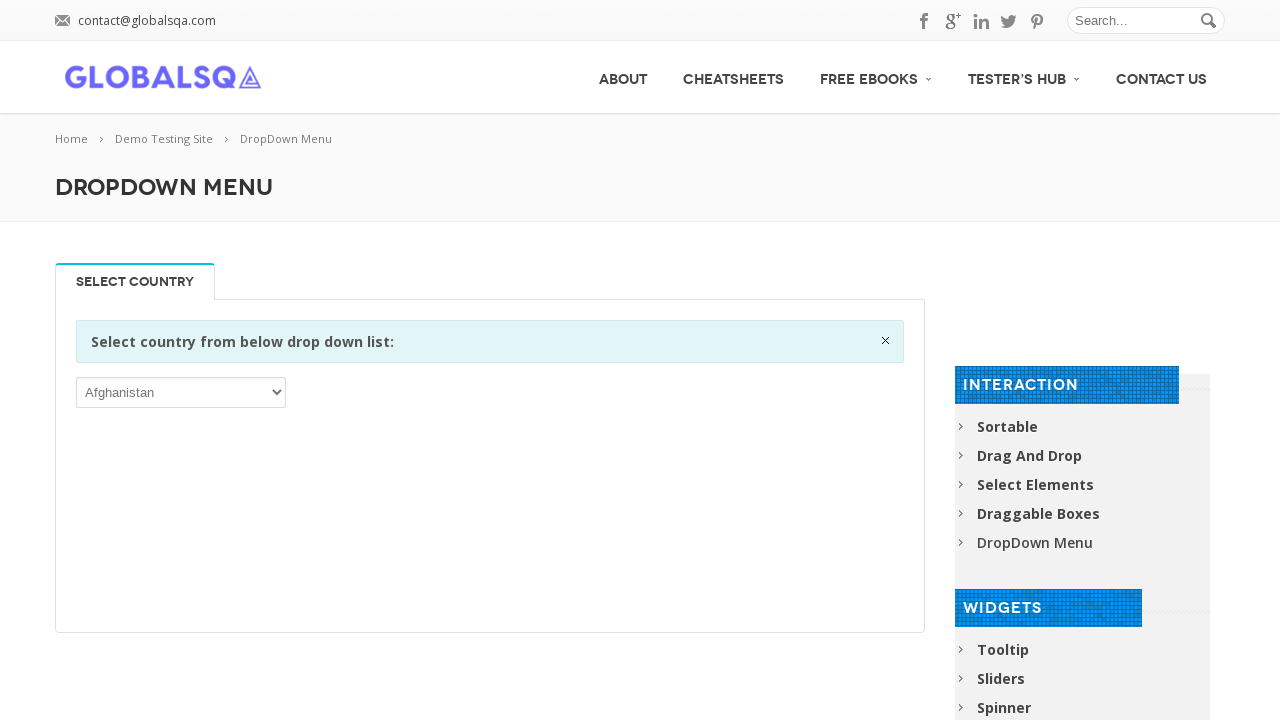

Located multi-select dropdown element
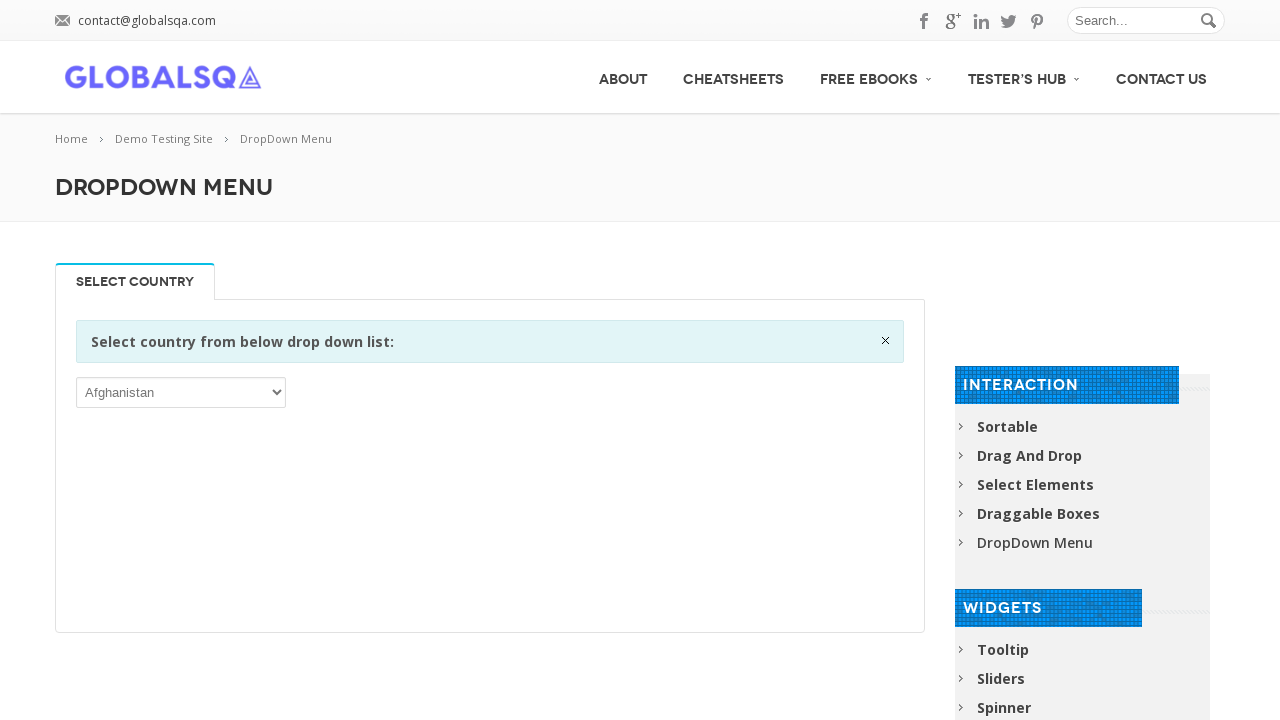

Selected option at index 5 from dropdown on xpath=//*[@id='post-2646']/div[2]/div/div/div/p/select
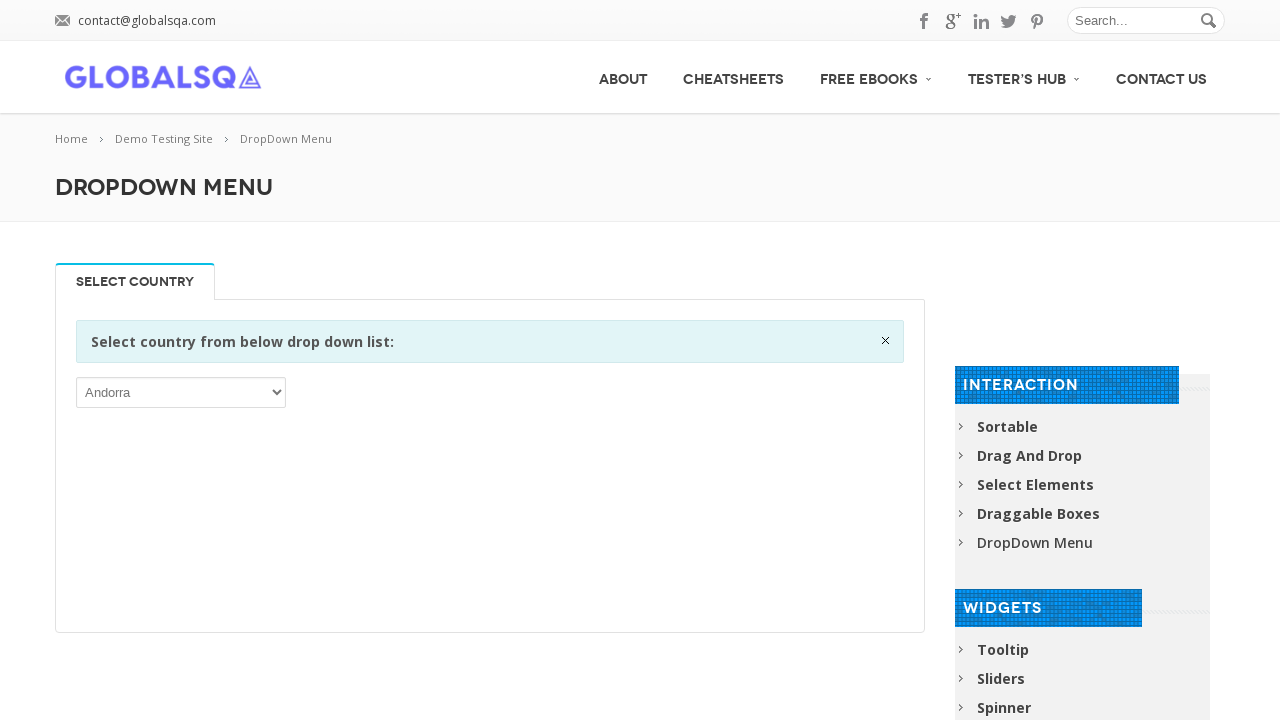

Waited 1 second to observe selection
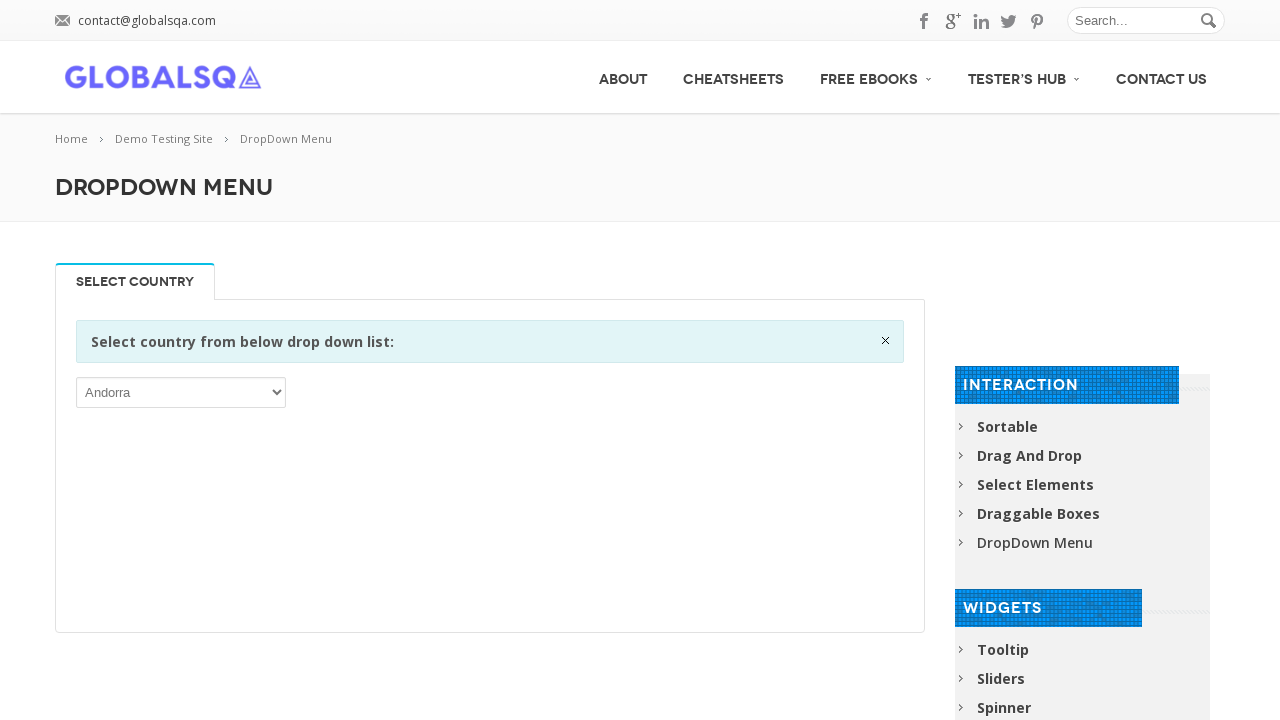

Deselected all options from dropdown using JavaScript evaluation
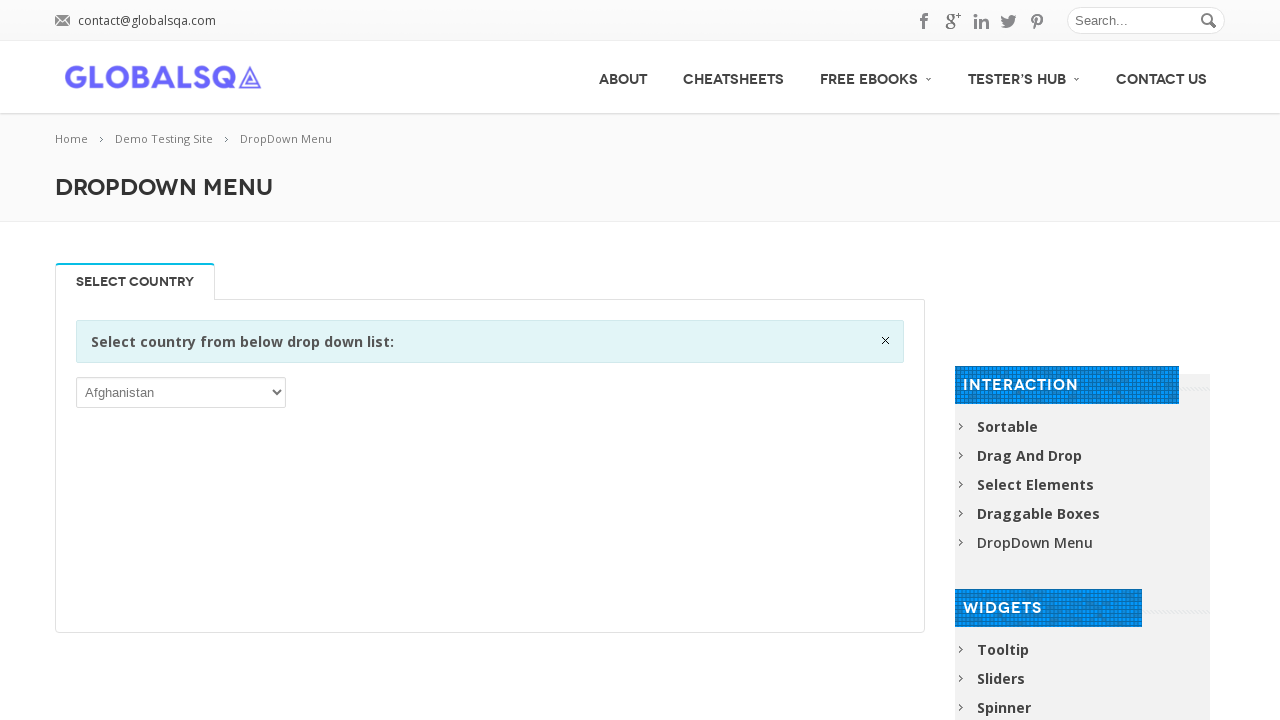

Waited 1 second after deselecting all options
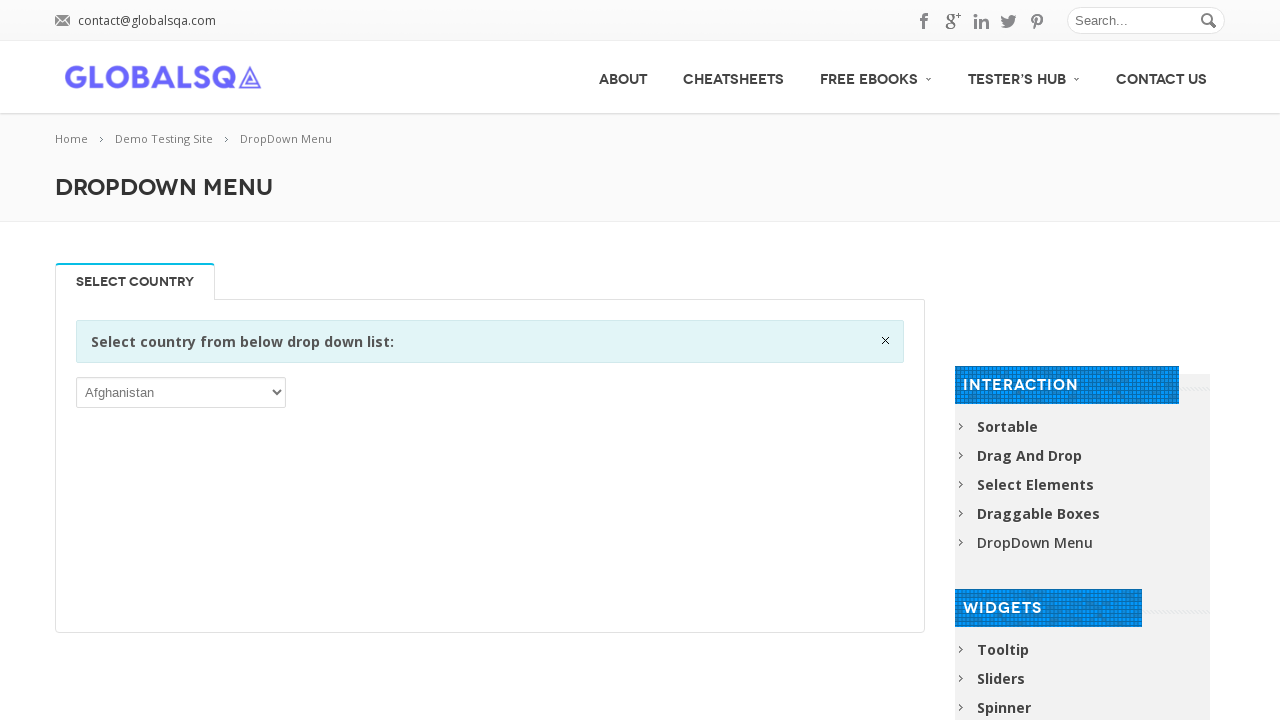

Verified no options are selected (selected_count: 1)
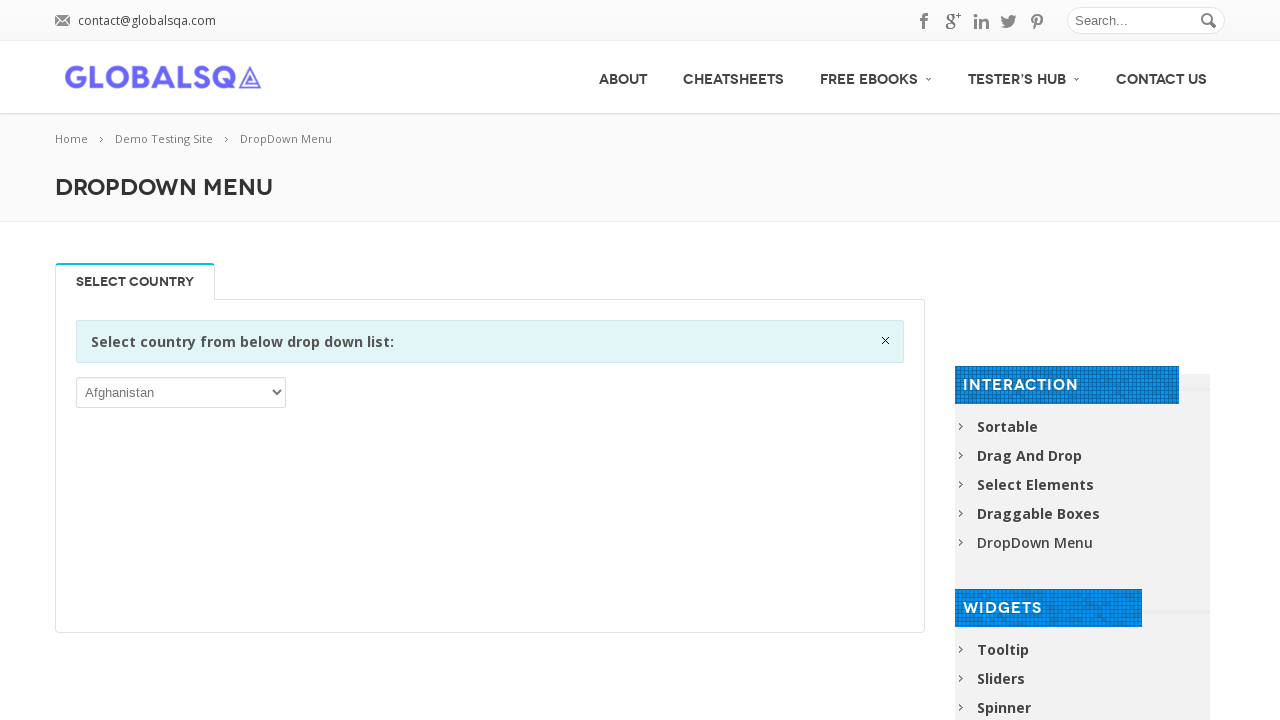

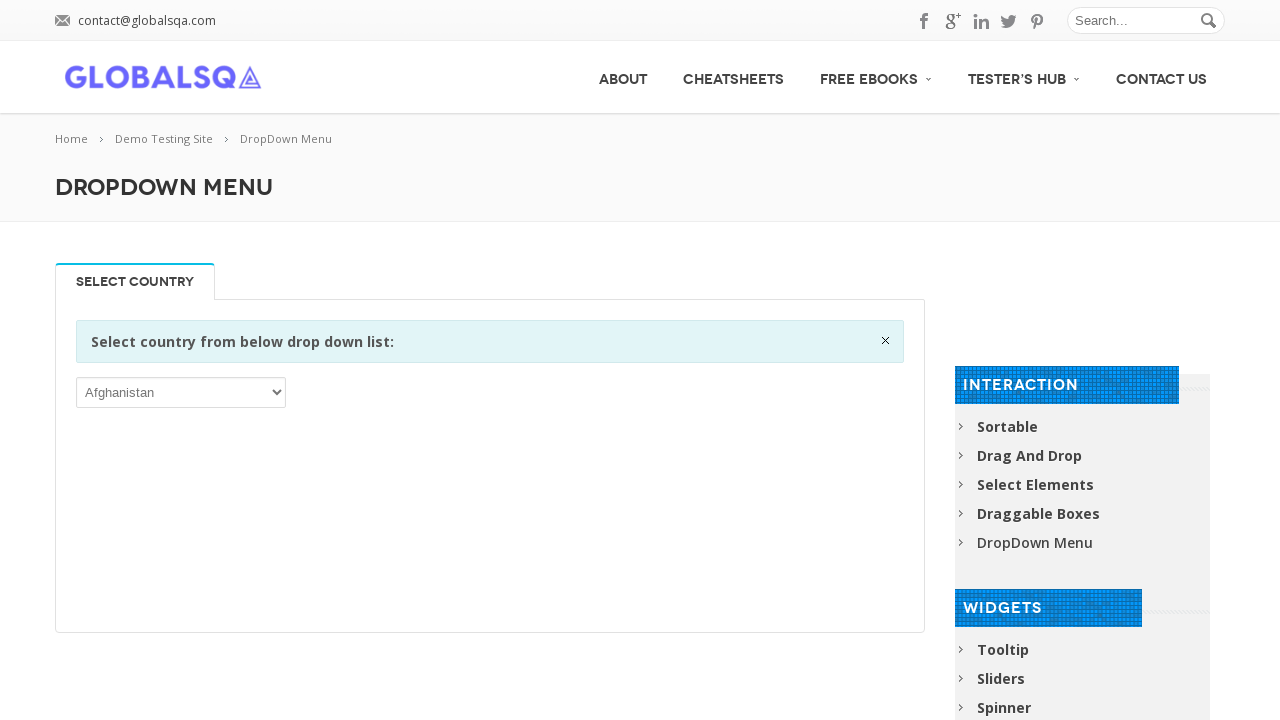